Tests the reverse geocoding functionality by entering latitude and longitude coordinates and clicking to get the address

Starting URL: https://www.coordenadas-gps.com/

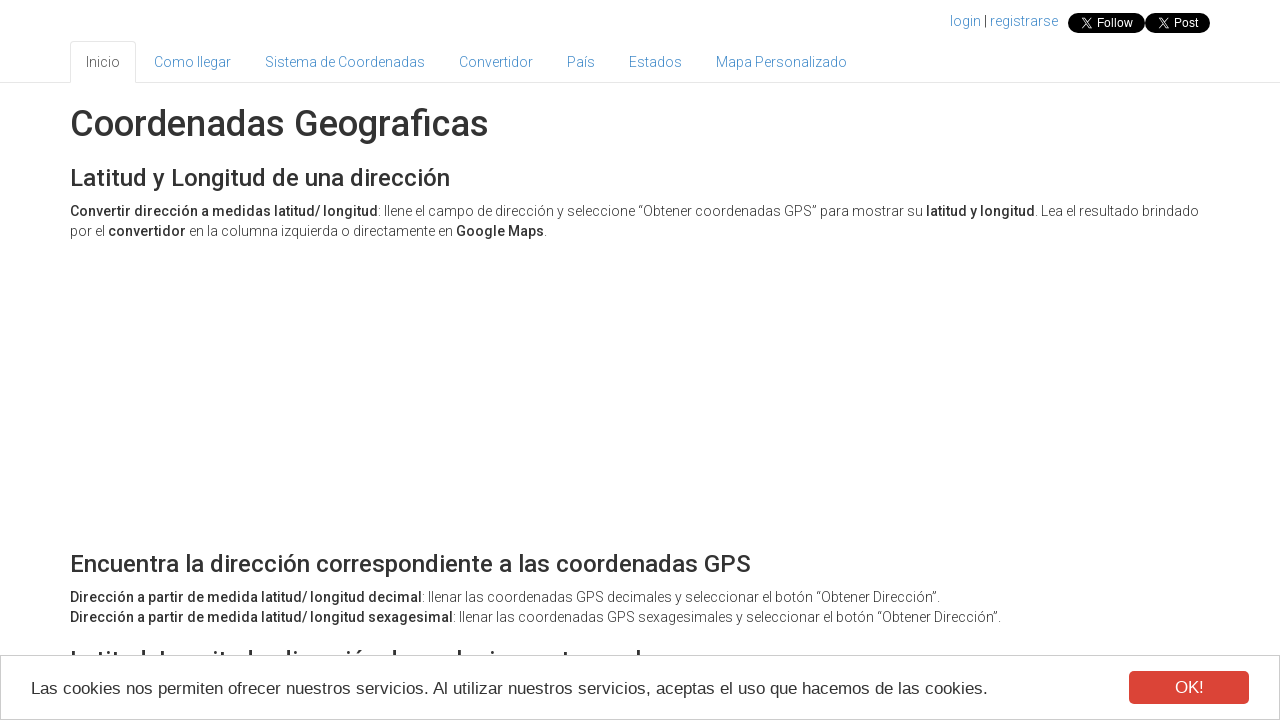

Scrolled latitude input field into view
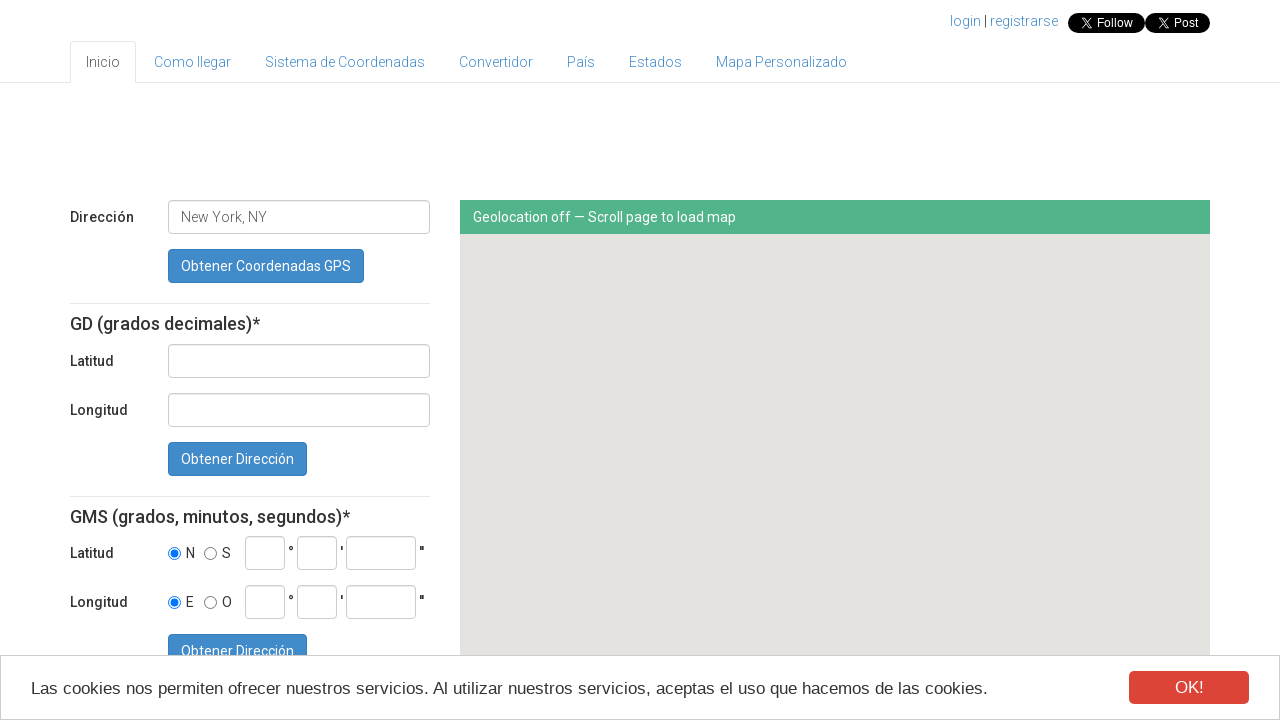

Waited 1 second after scrolling
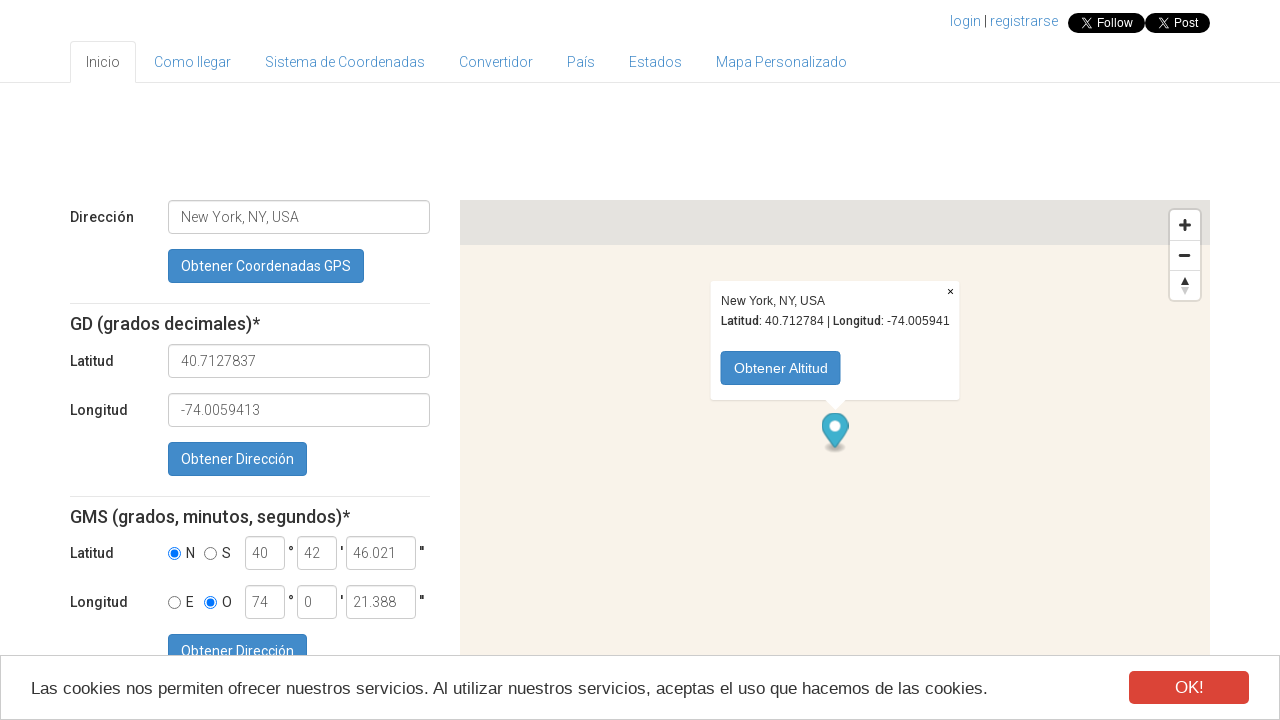

Cleared latitude input field on #latitude
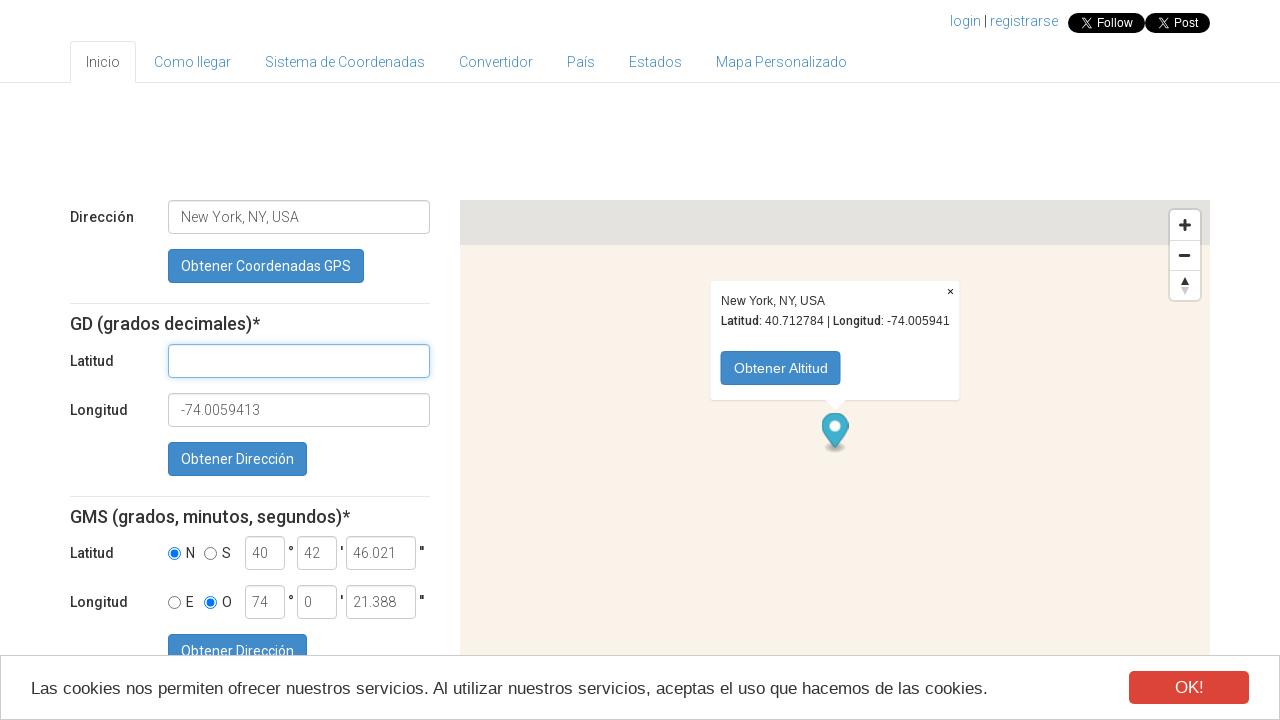

Filled latitude input with '40.4168' on #latitude
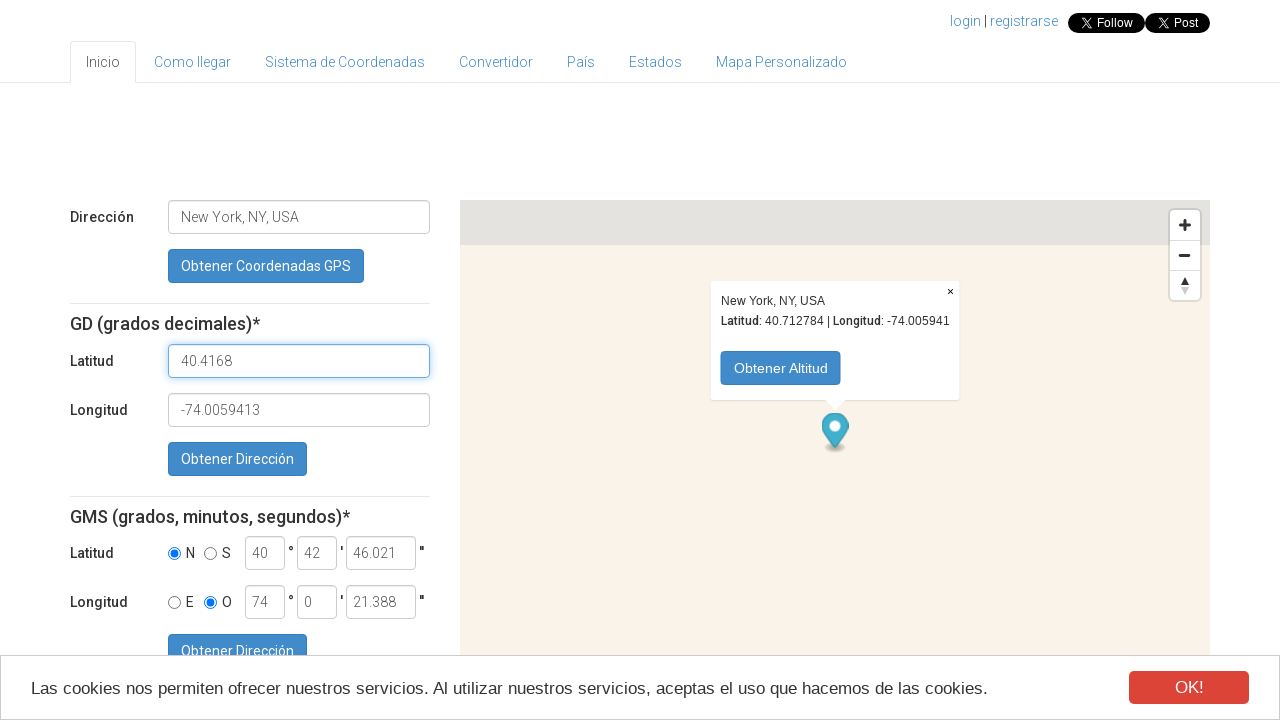

Cleared longitude input field on #longitude
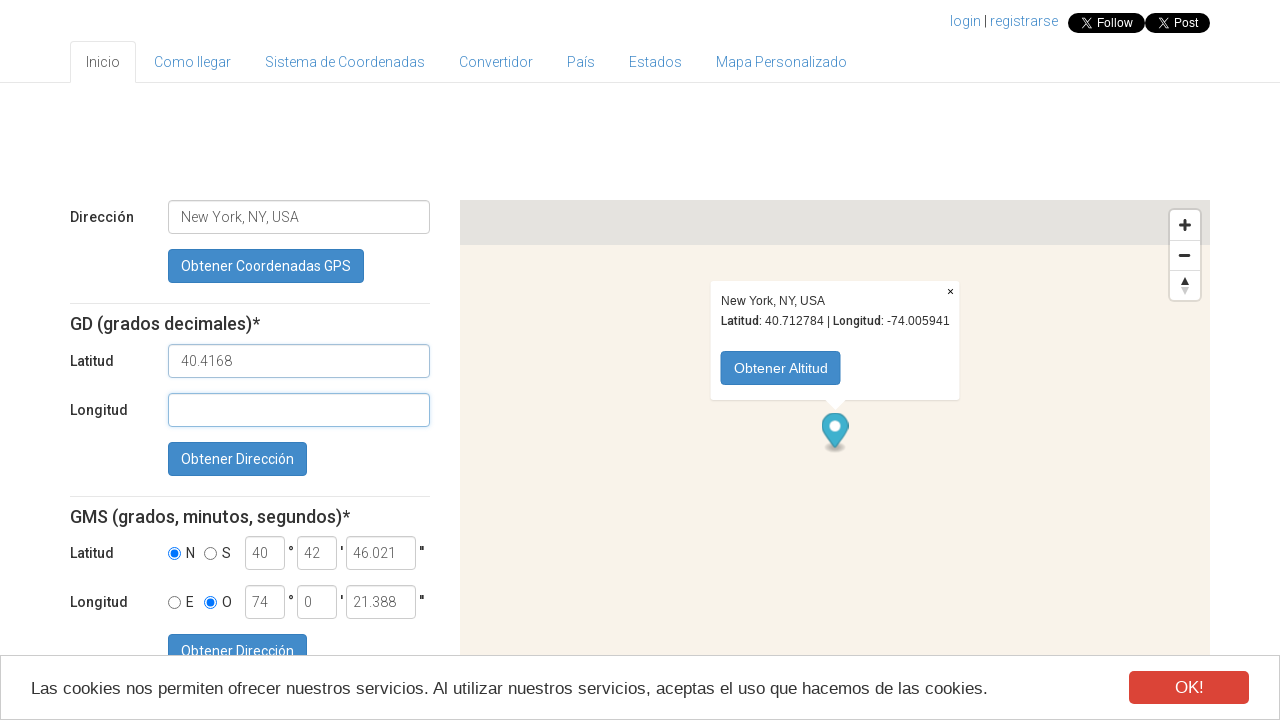

Filled longitude input with '-3.7038' on #longitude
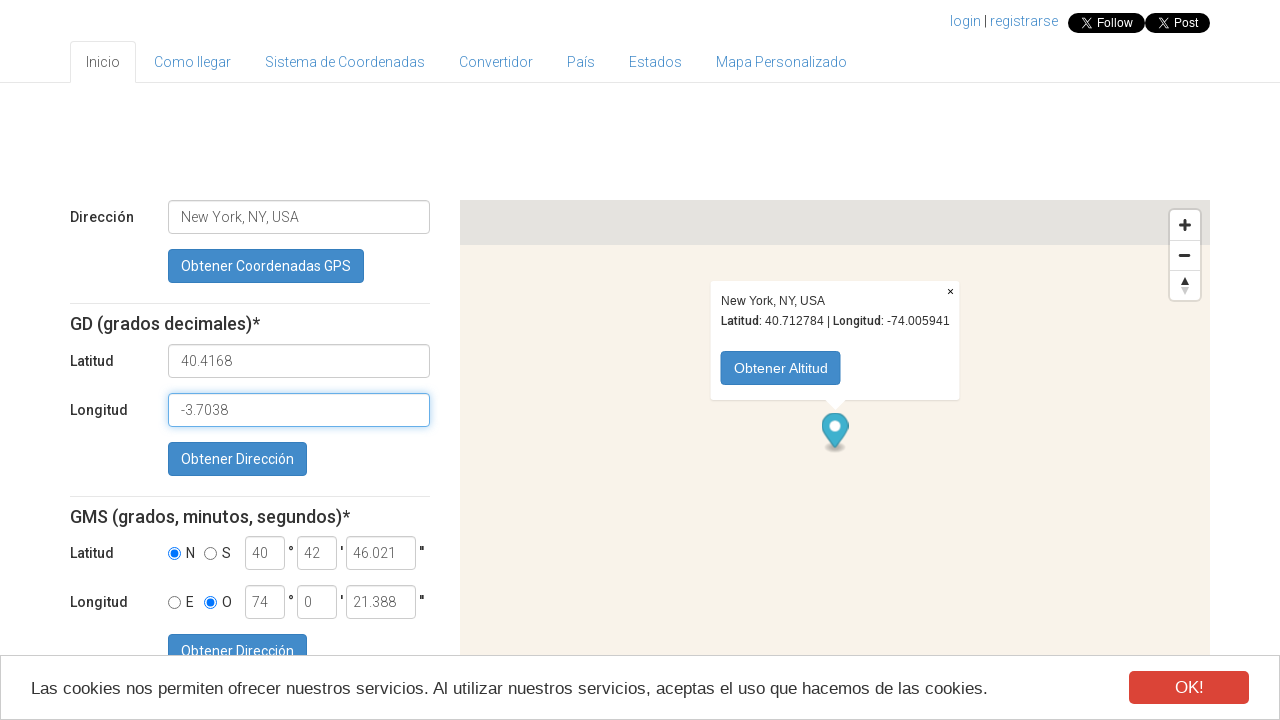

Clicked button to reverse geocode coordinates and get address at (237, 459) on xpath=//*[@id="wrap"]/div[2]/div[3]/div[1]/form[2]/div[3]/div/button
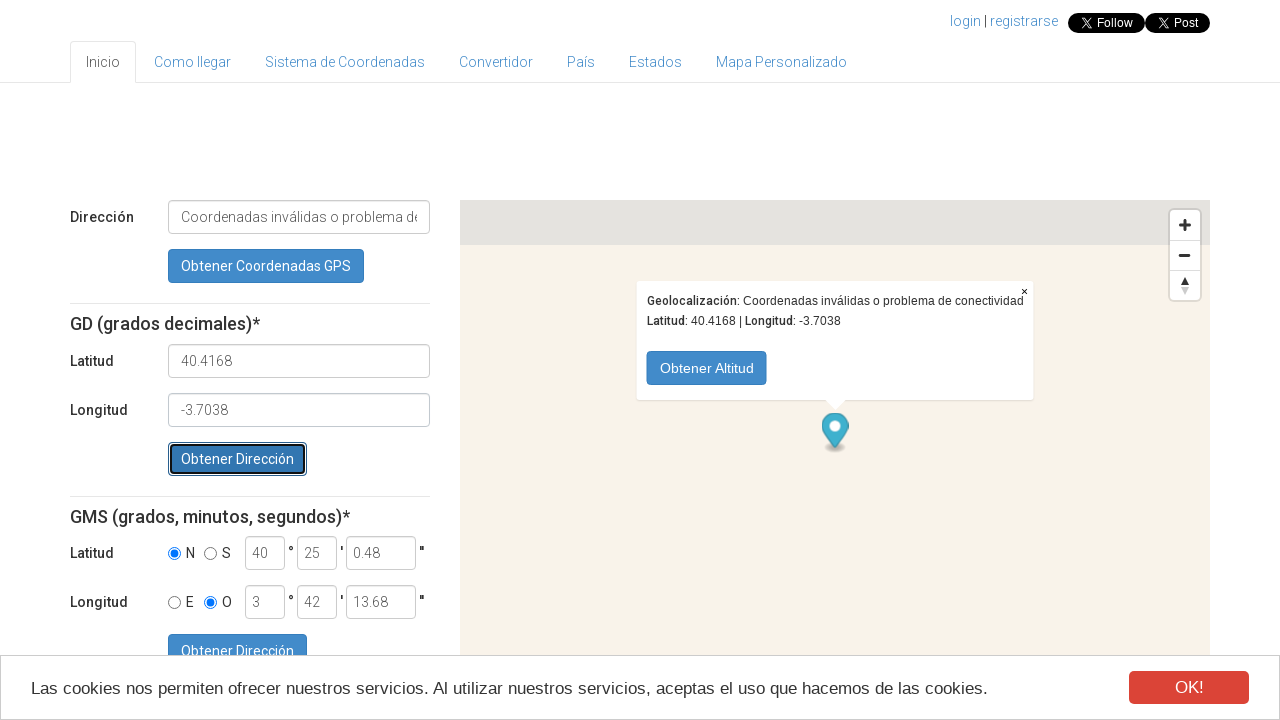

Waited 2 seconds for address to be populated
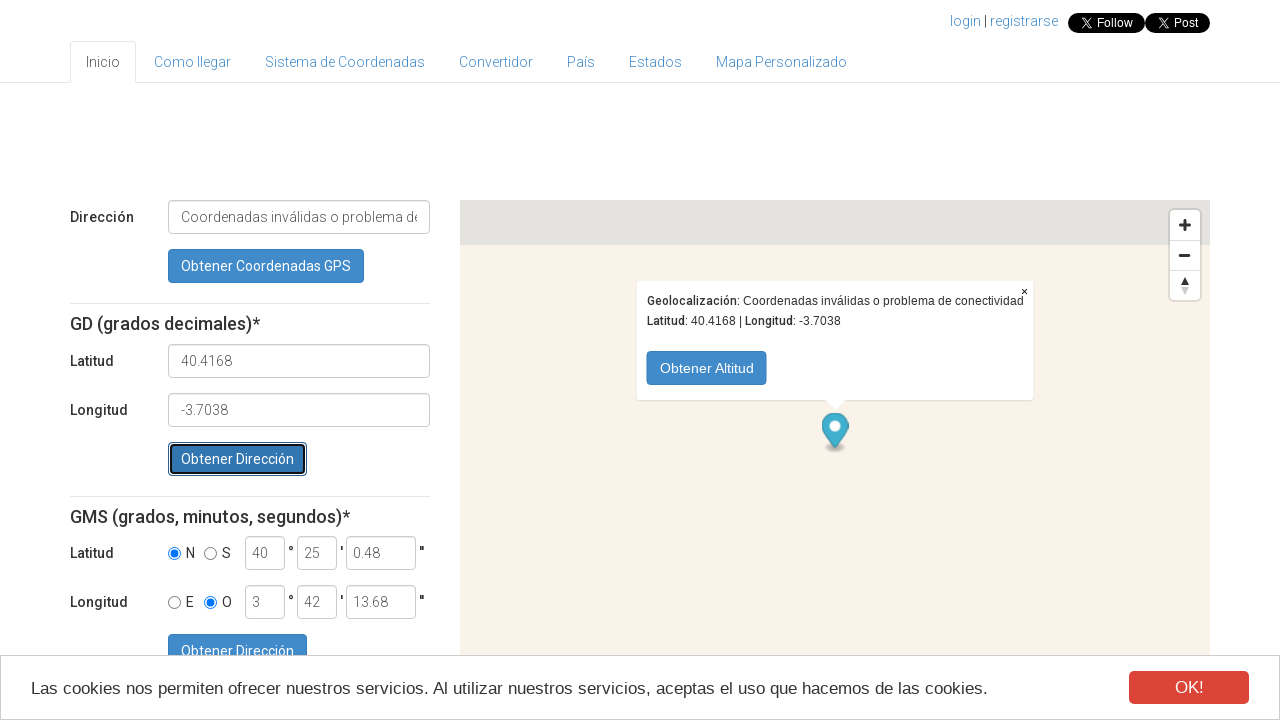

Address field loaded and is now visible
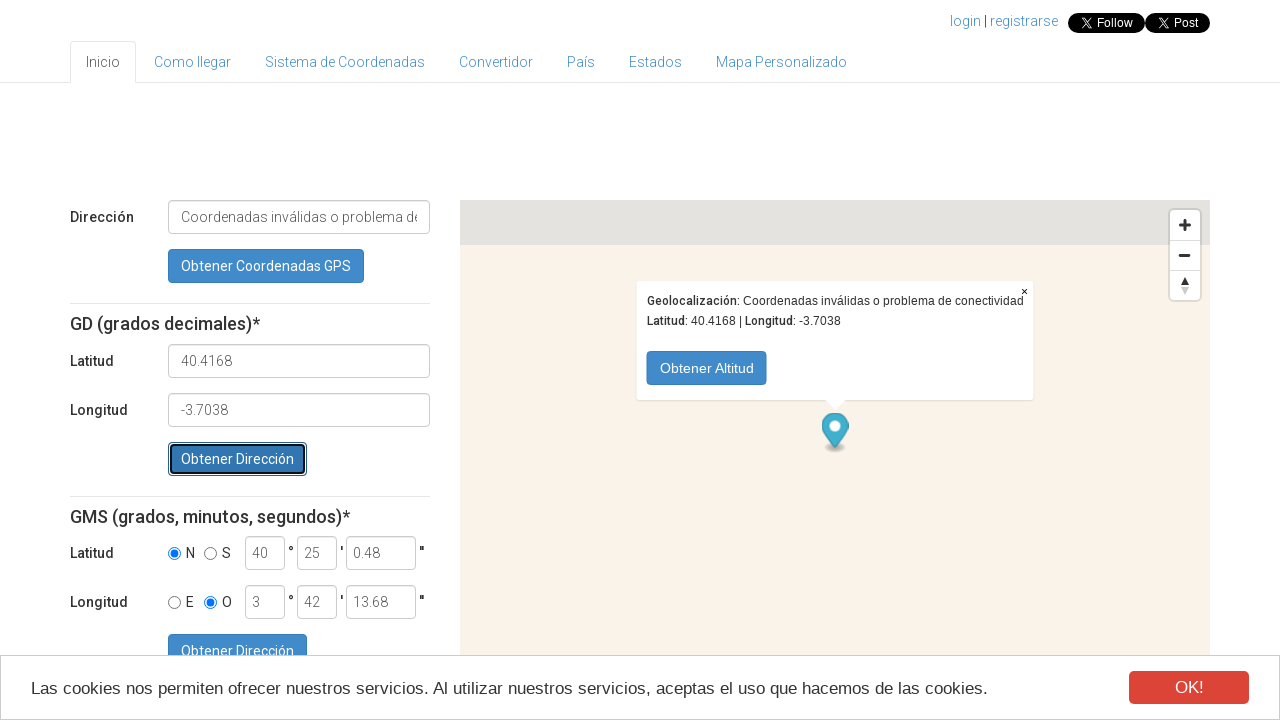

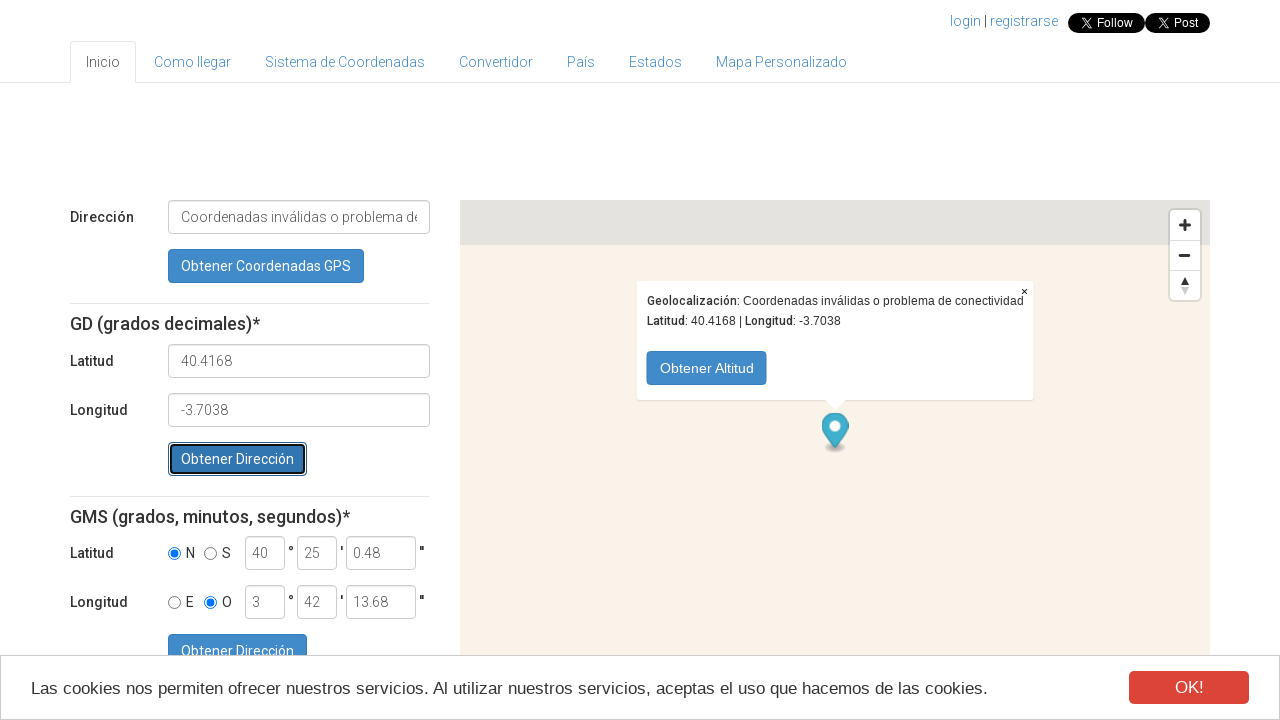